Tests number input field behavior including typing numbers, using arrow keys to increment/decrement values, backspace to delete, and verifying that non-numeric characters are ignored.

Starting URL: http://the-internet.herokuapp.com/inputs

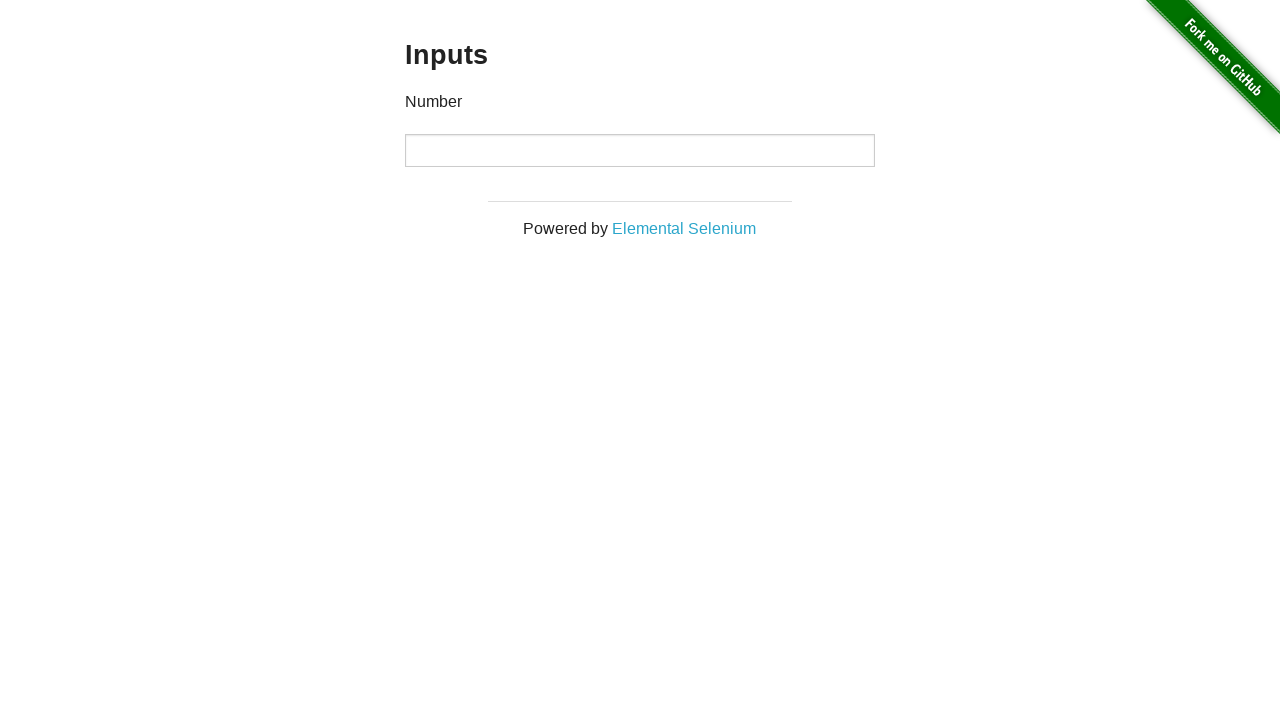

Filled input field with initial value '10' on input
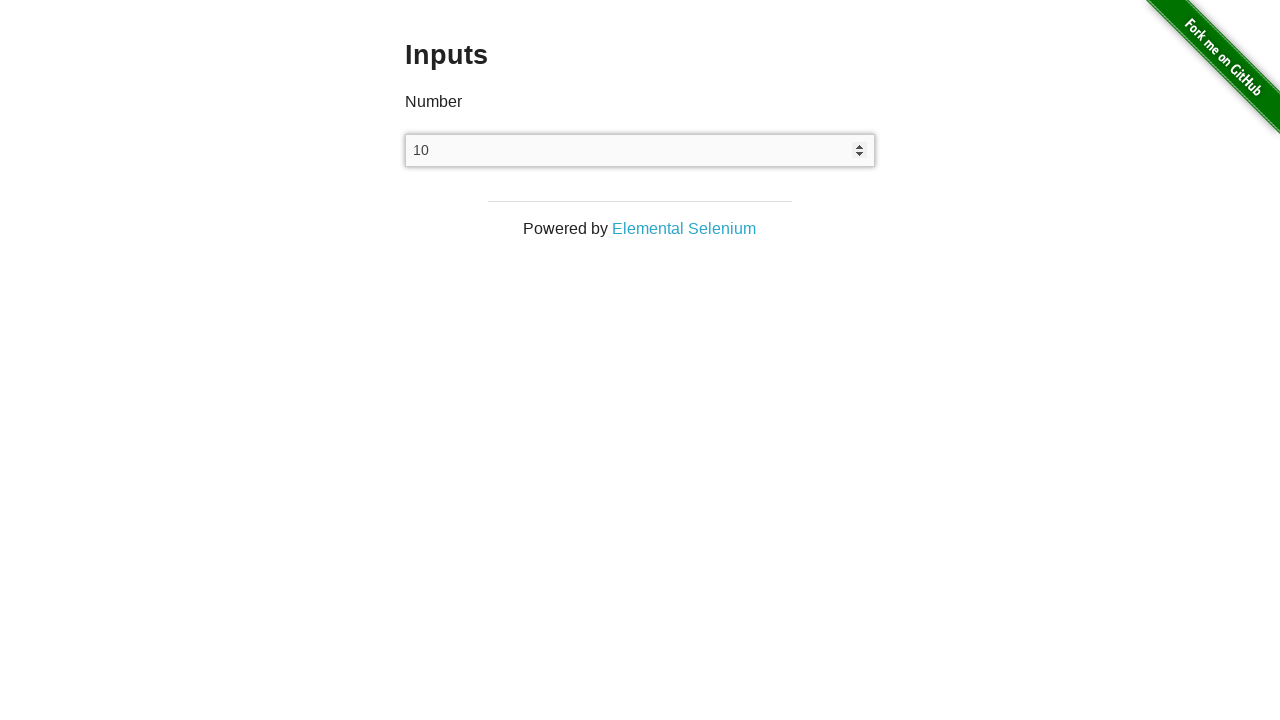

Pressed ArrowUp to increment value to 11 on input
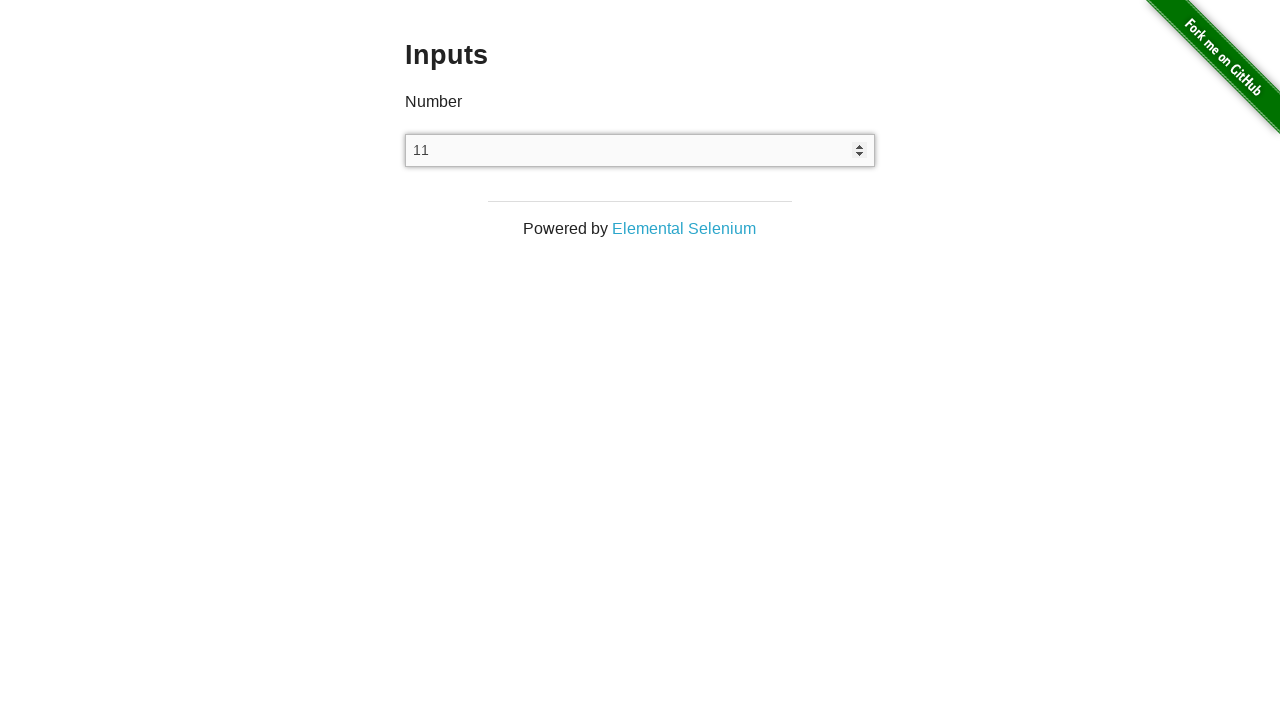

Pressed ArrowDown to decrement value back to 10 on input
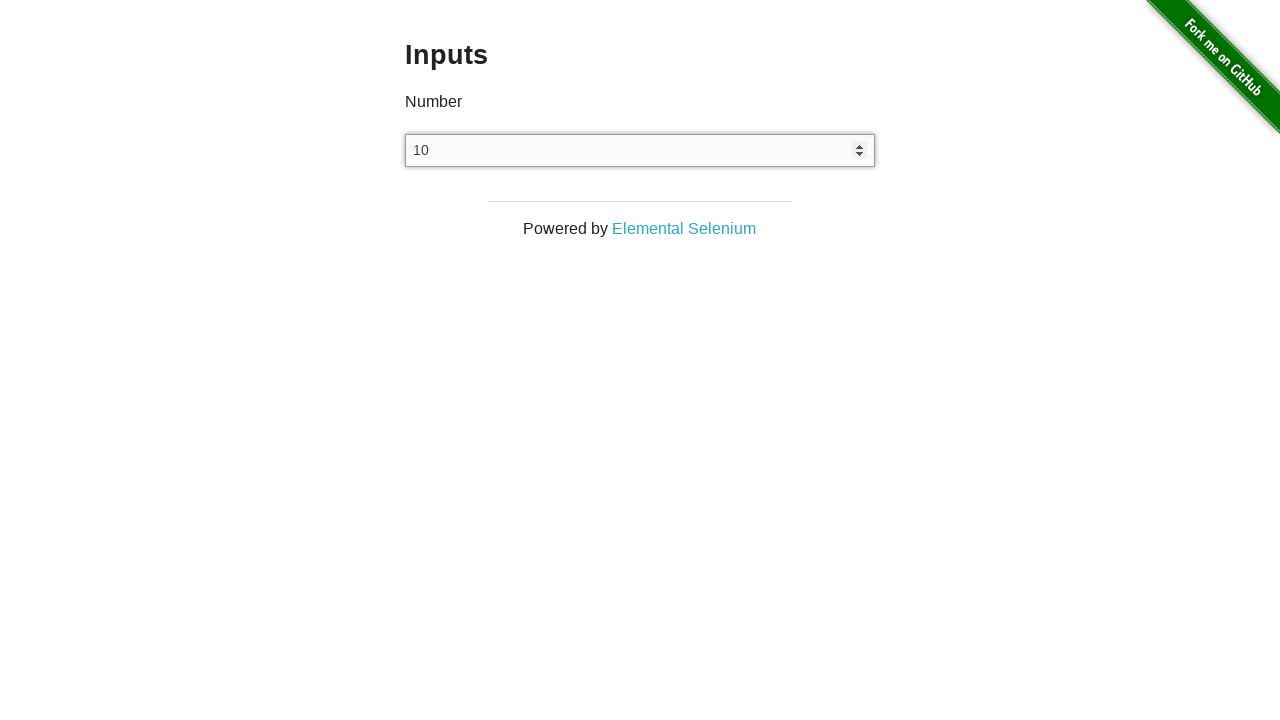

Pressed Backspace to delete last character on input
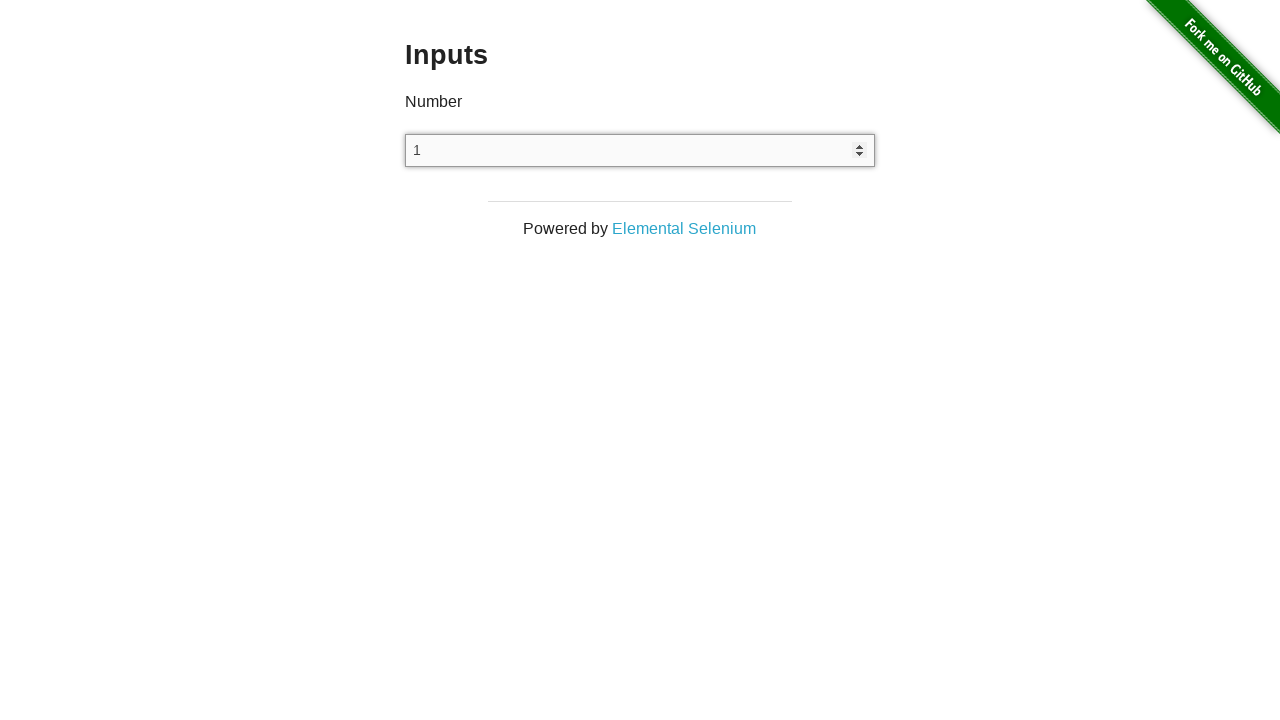

Typed '1' to make value '11' on input
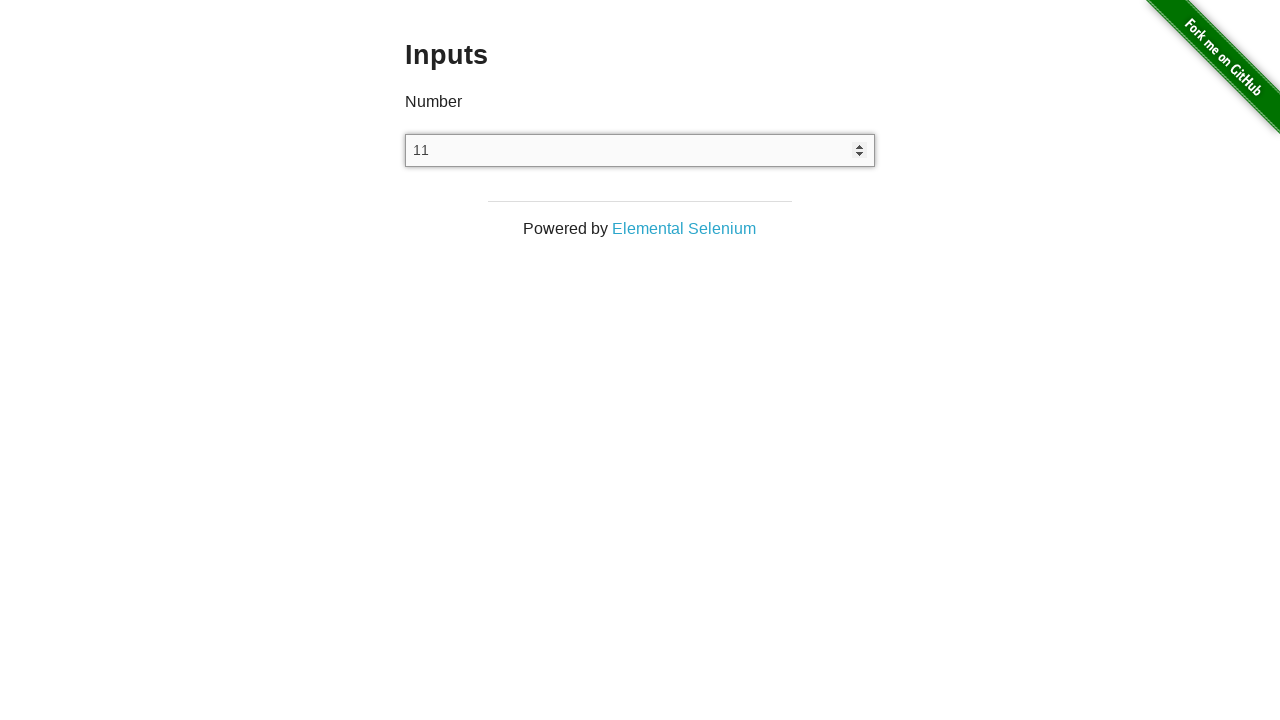

Attempted to type non-numeric characters 'tvkjhgv' (should be ignored) on input
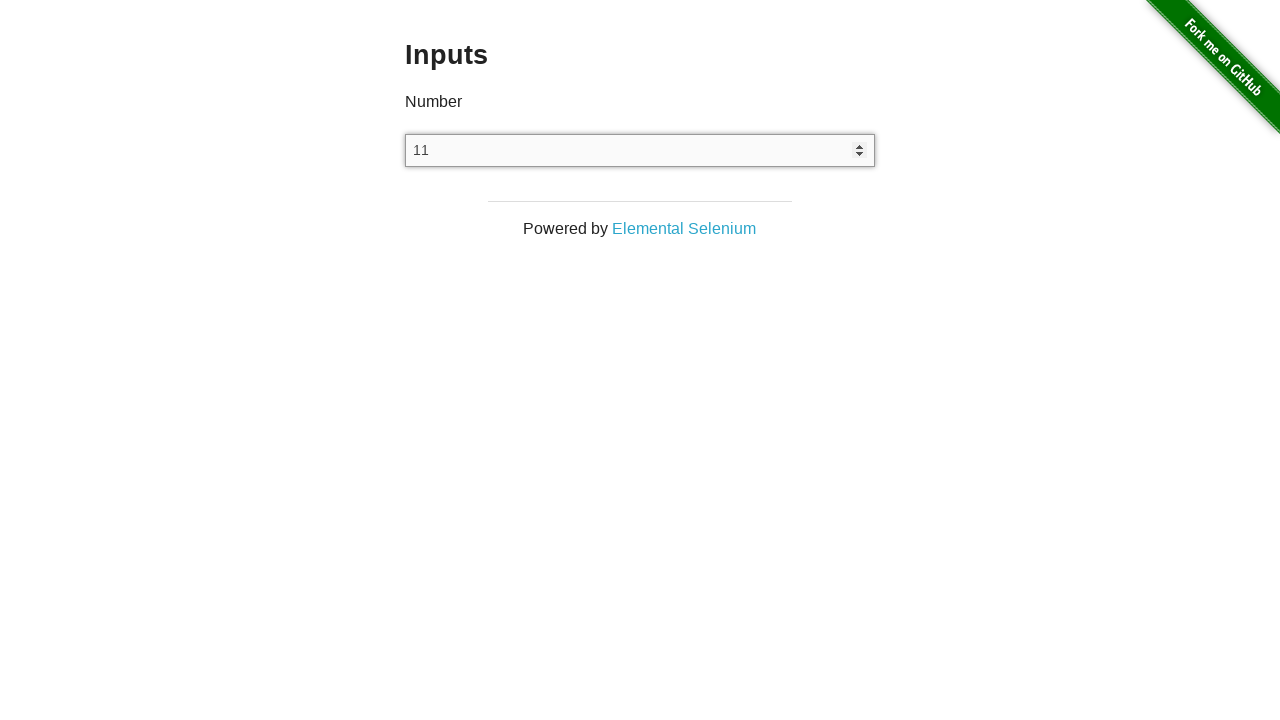

Pressed ArrowLeft to move cursor on input
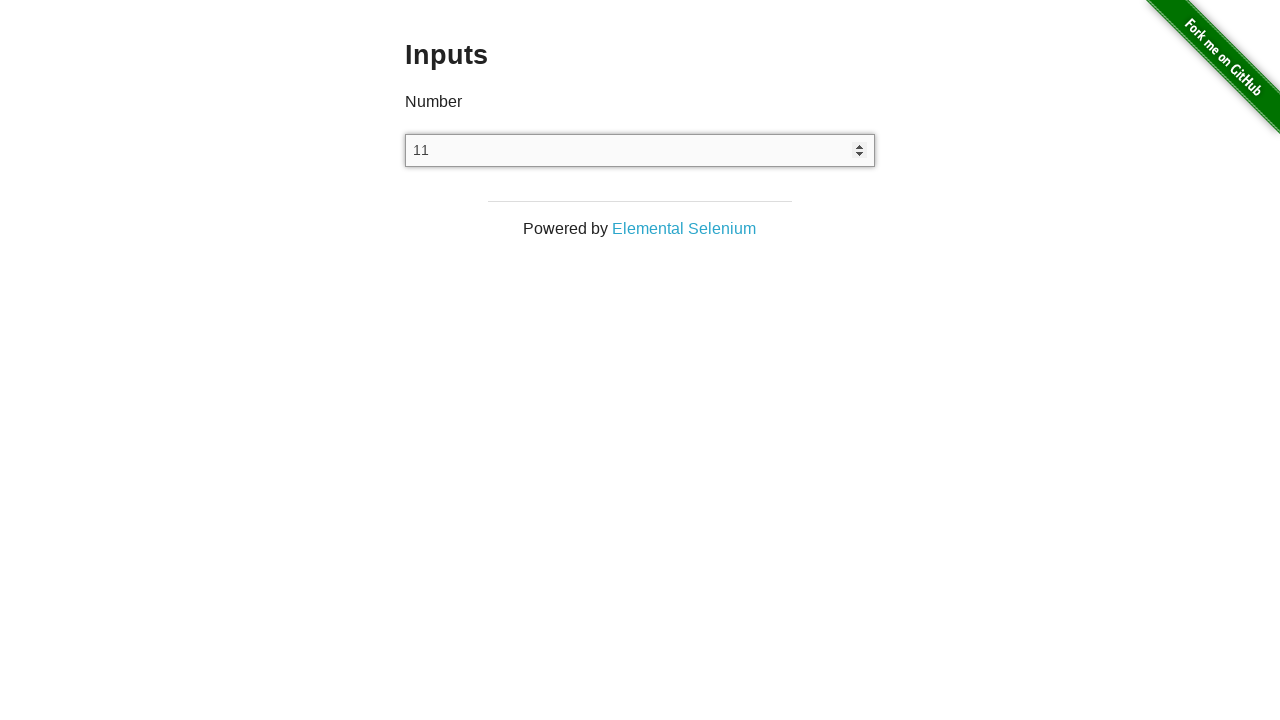

Pressed Backspace to delete character on input
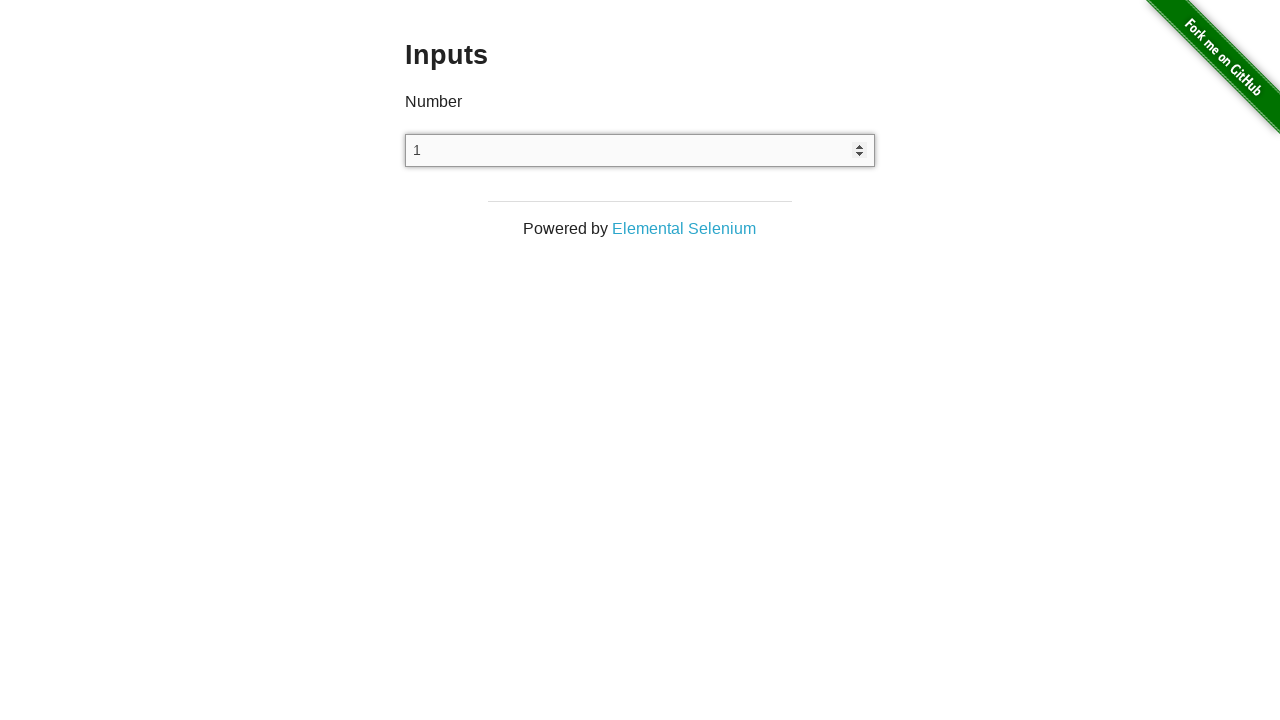

Typed '-' to make negative number on input
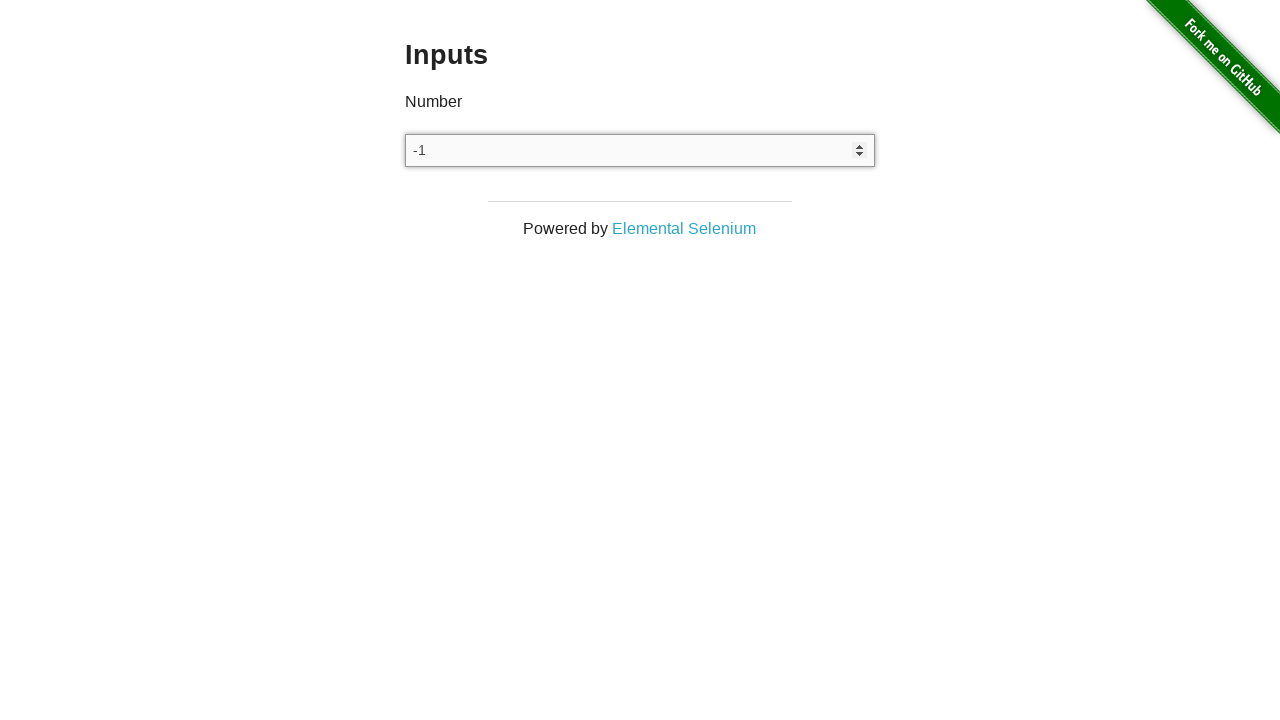

Verified final input value is '-1'
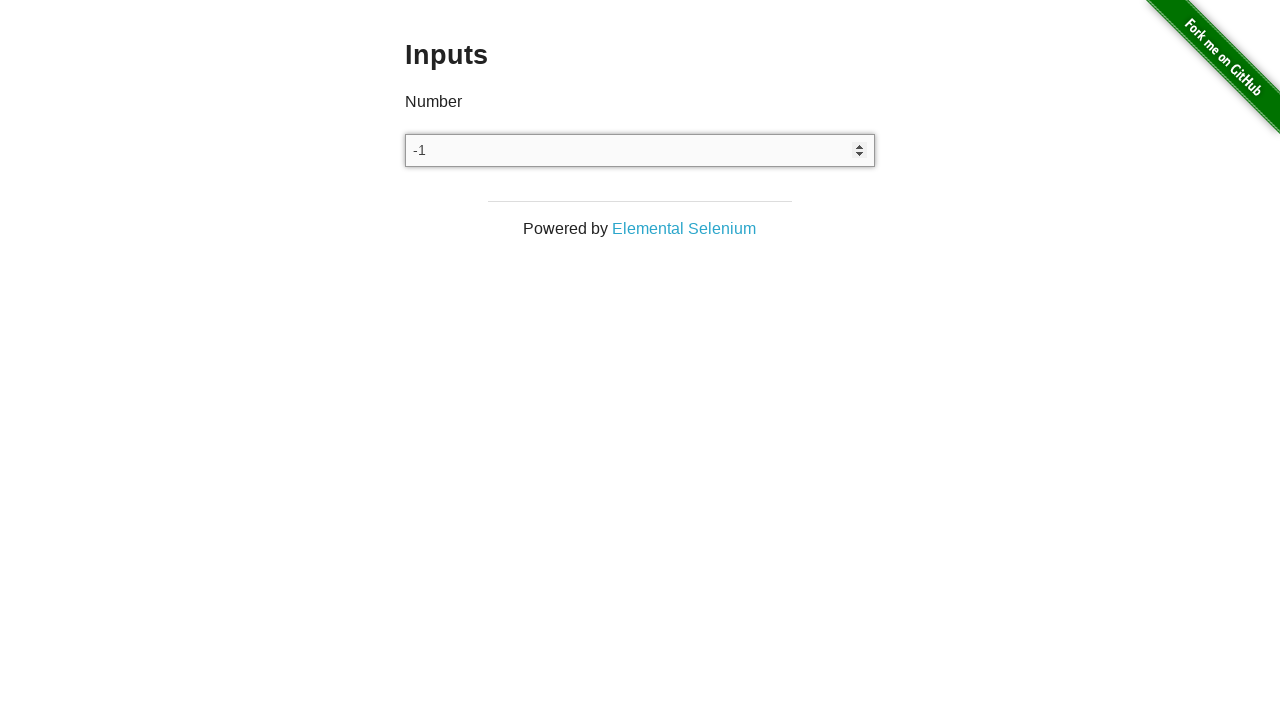

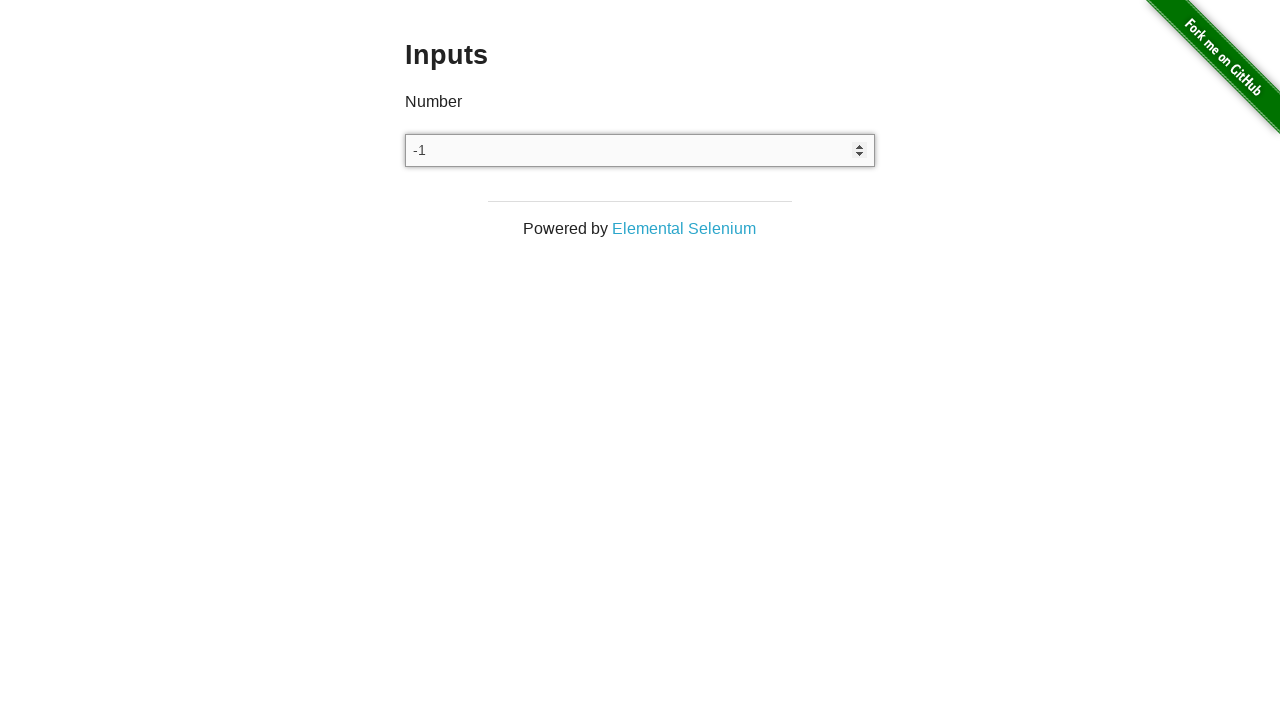